Tests the PDF to Word converter page by clicking the file selection button to initiate file upload. Note: The actual file upload completion requires a file to exist.

Starting URL: https://www.ilovepdf.com/pdf_to_word

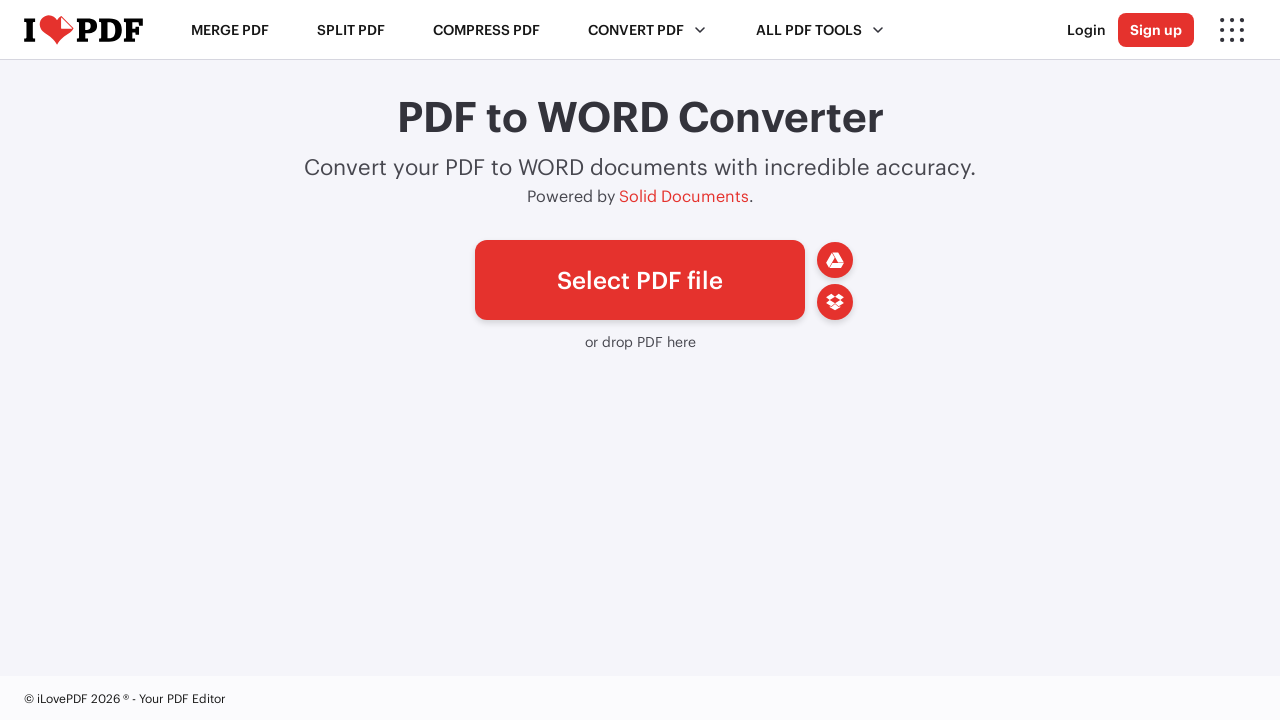

Waited for 'Select PDF file' button to be visible on PDF to Word converter page
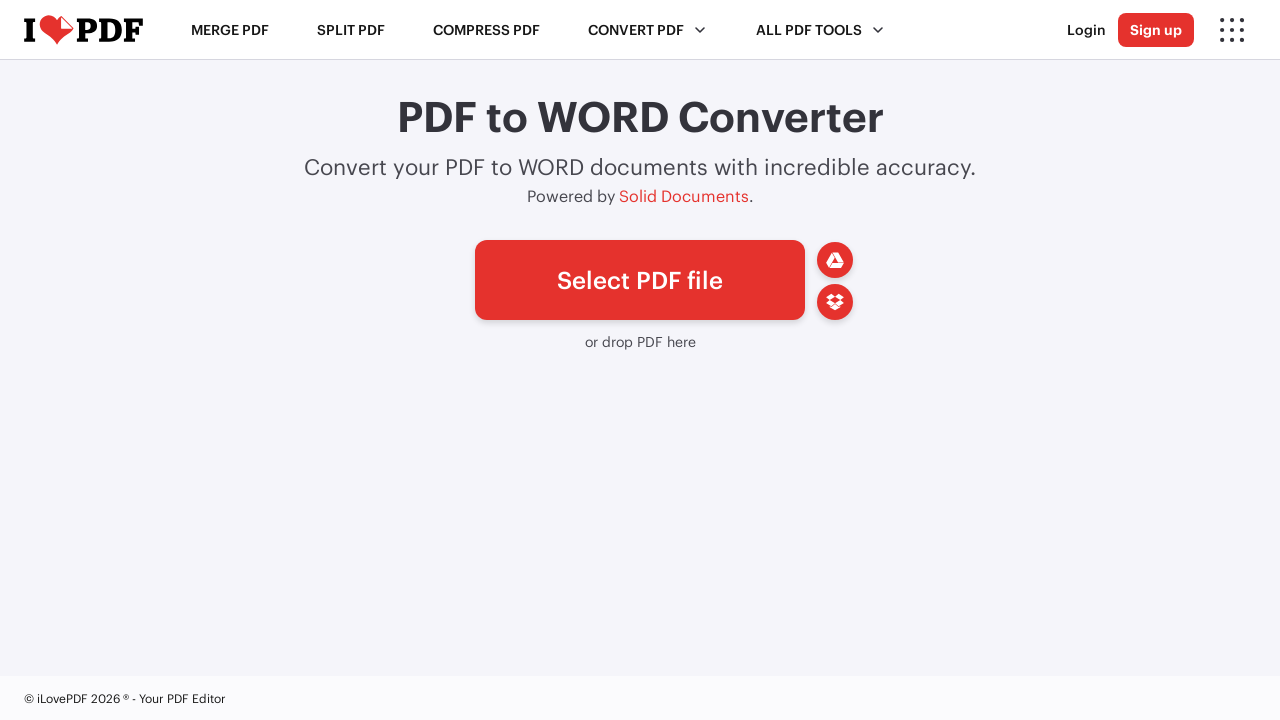

Located file input element for PDF upload
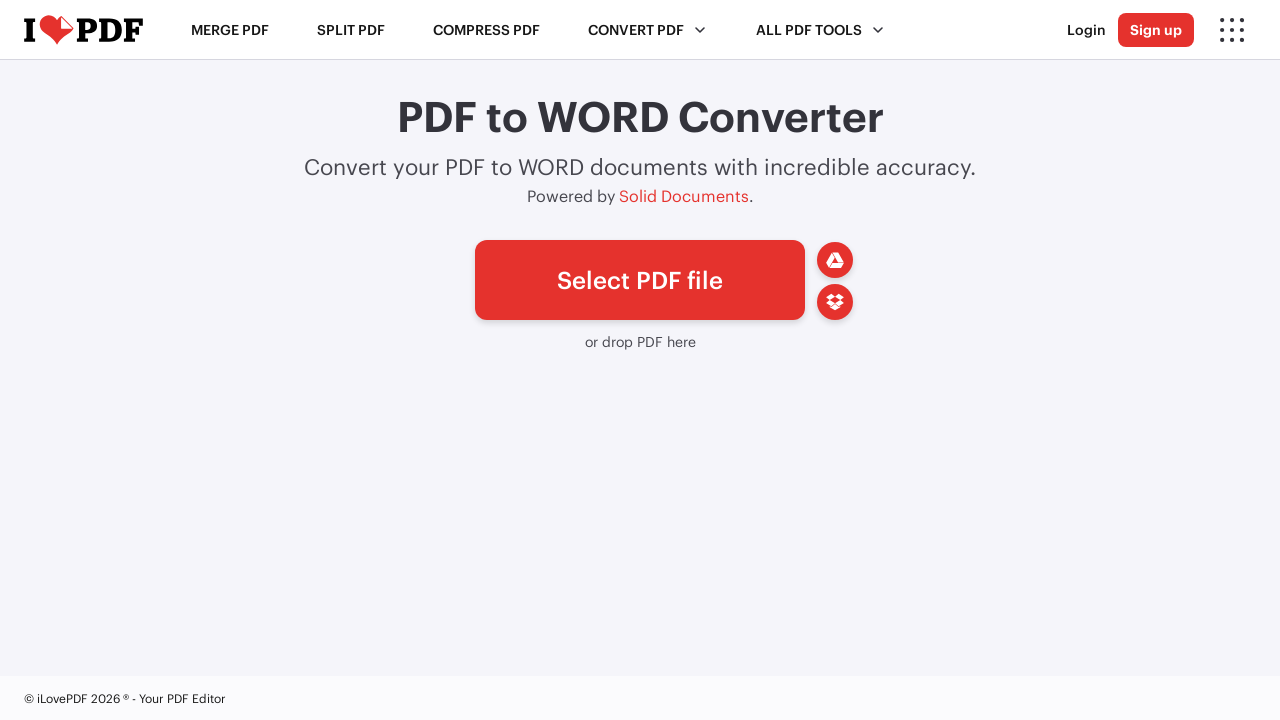

Set dummy PDF file for upload (sample_document.pdf)
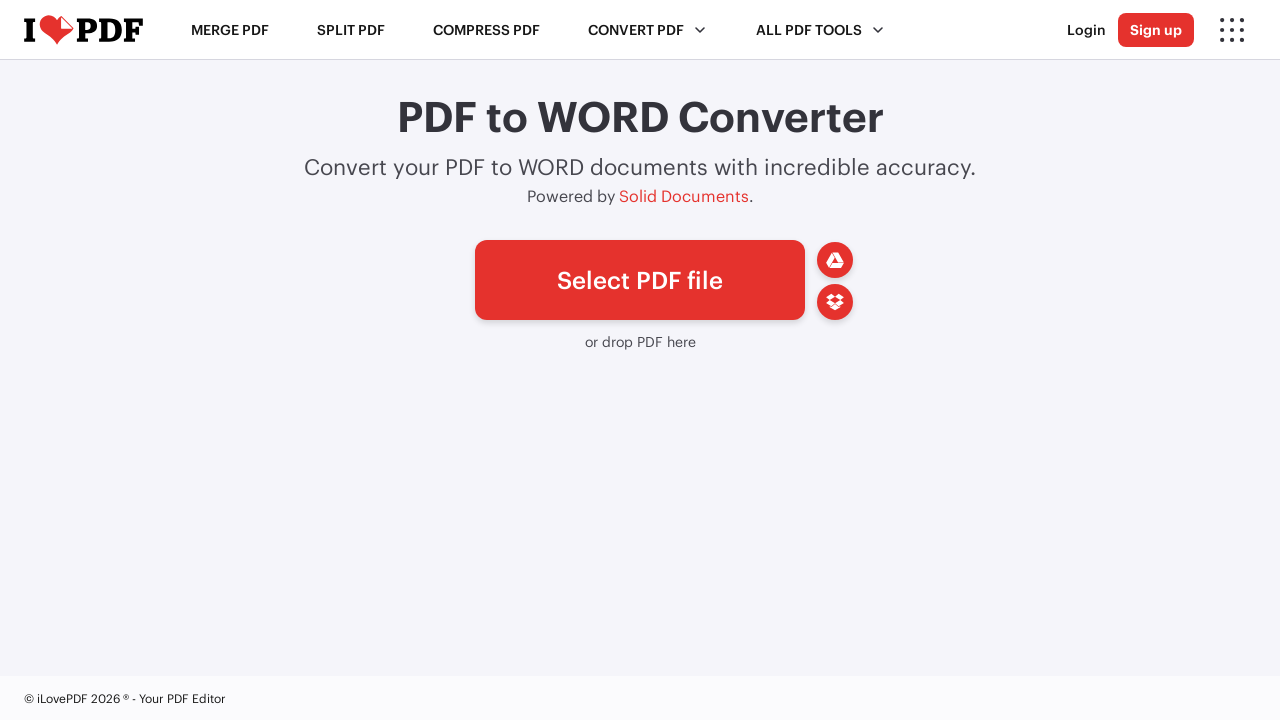

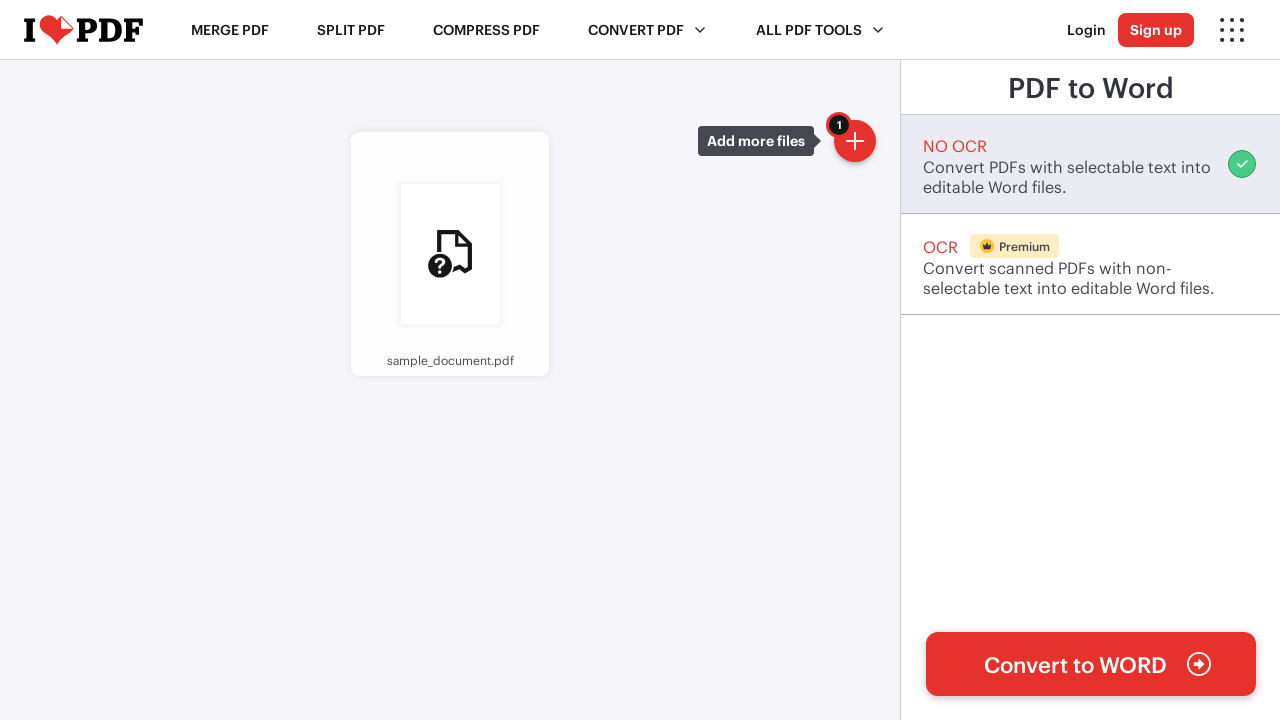